Tests data table sorting in ascending order by clicking the dues column header and verifying the values are sorted (table without specific attributes)

Starting URL: http://the-internet.herokuapp.com/tables

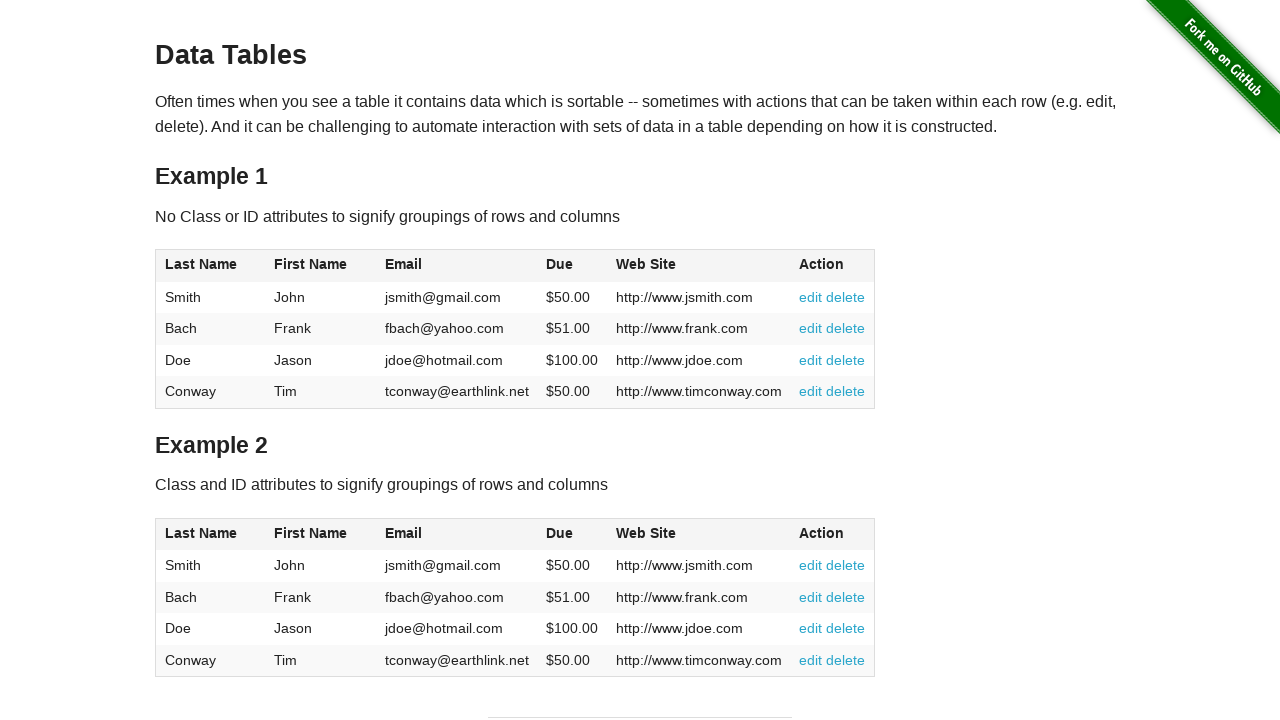

Clicked dues column header to sort in ascending order at (572, 266) on #table1 thead tr th:nth-of-type(4)
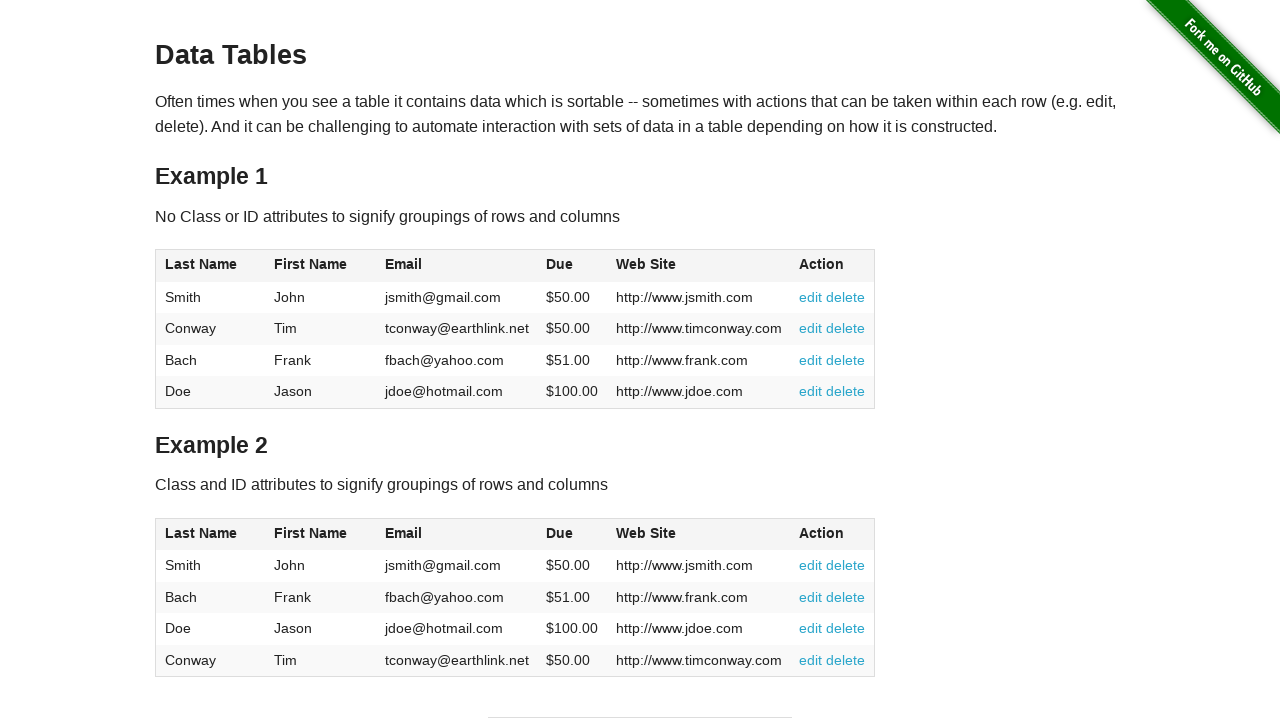

Table data loaded and sorted in ascending order by dues column
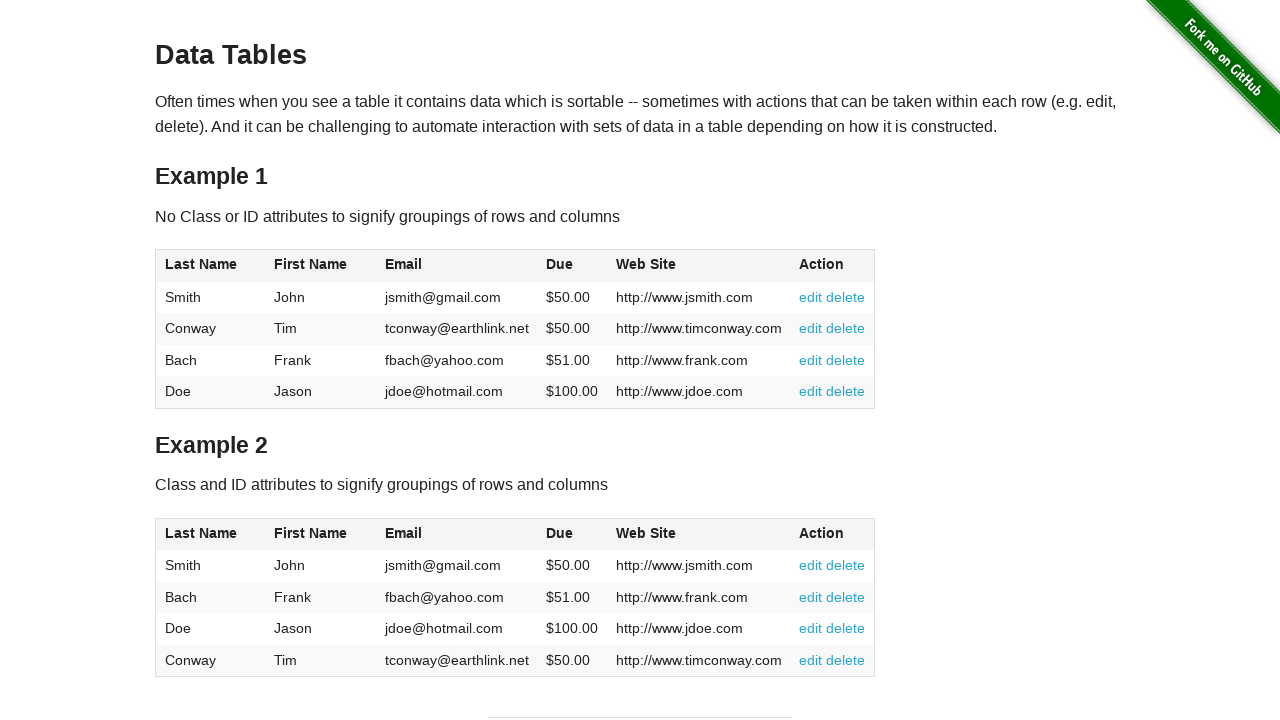

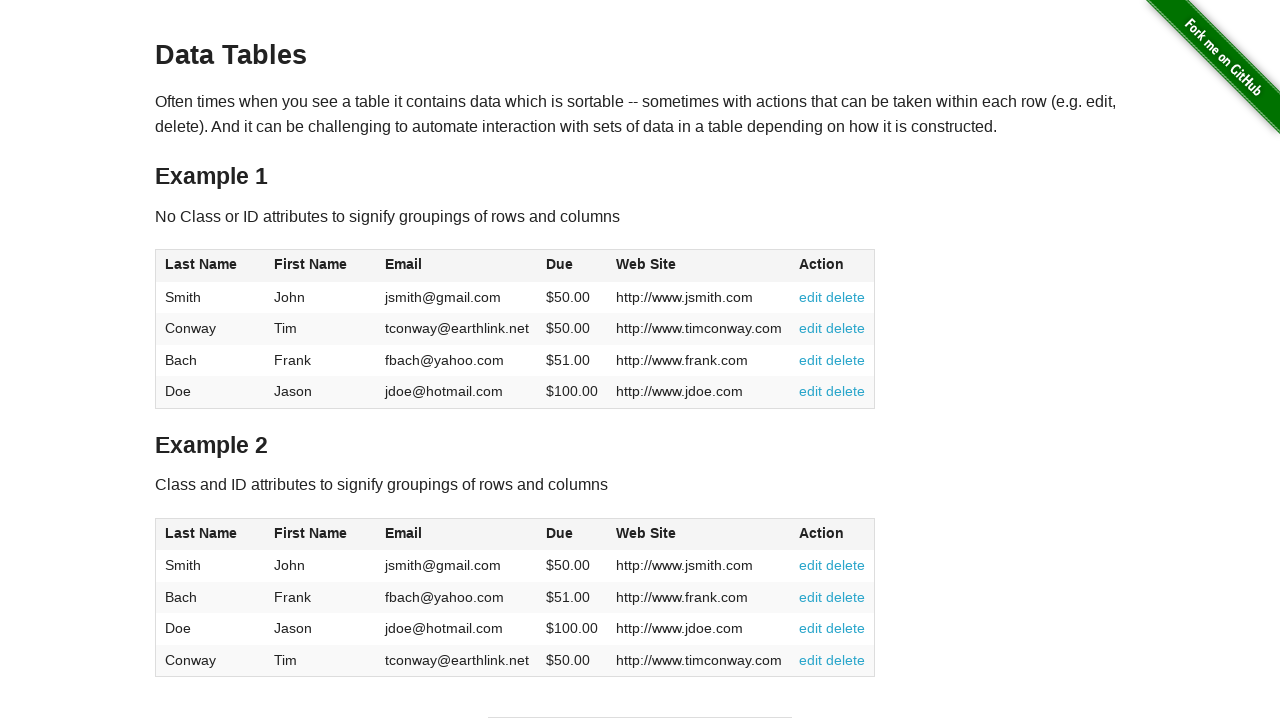